Tests if the state dropdown field is enabled on the form

Starting URL: https://demoqa.com/automation-practice-form

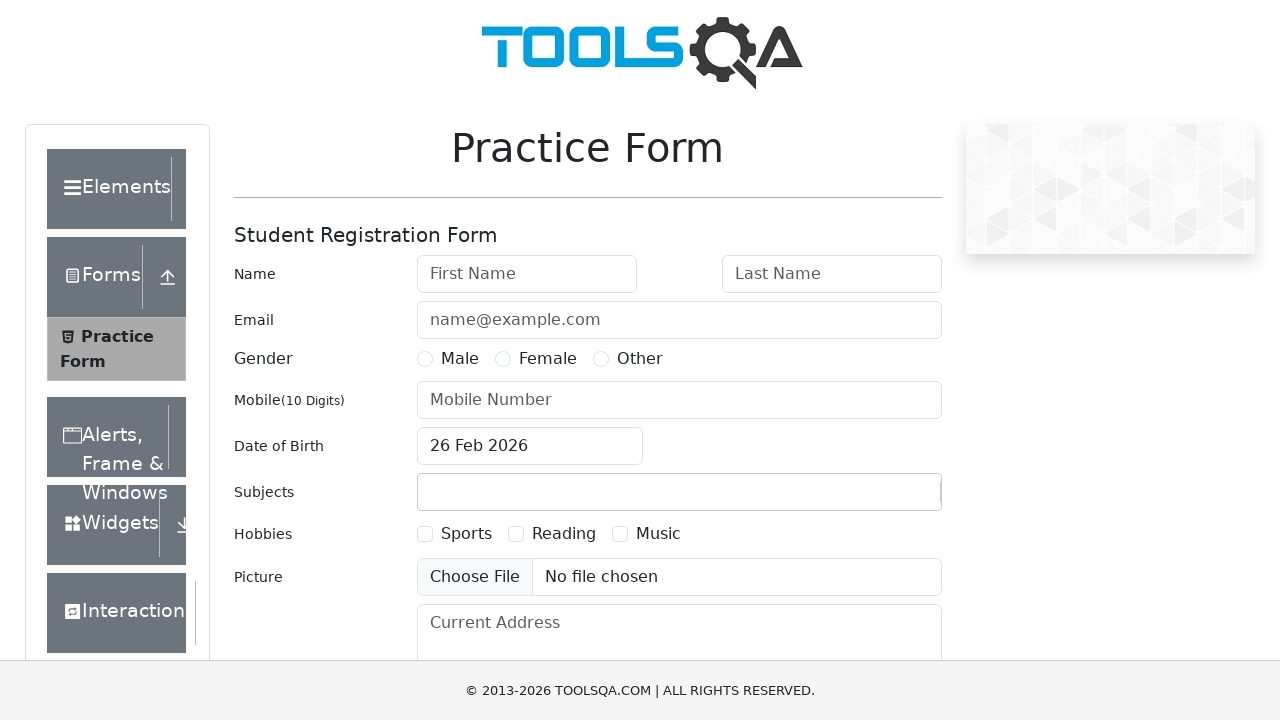

Navigated to automation practice form
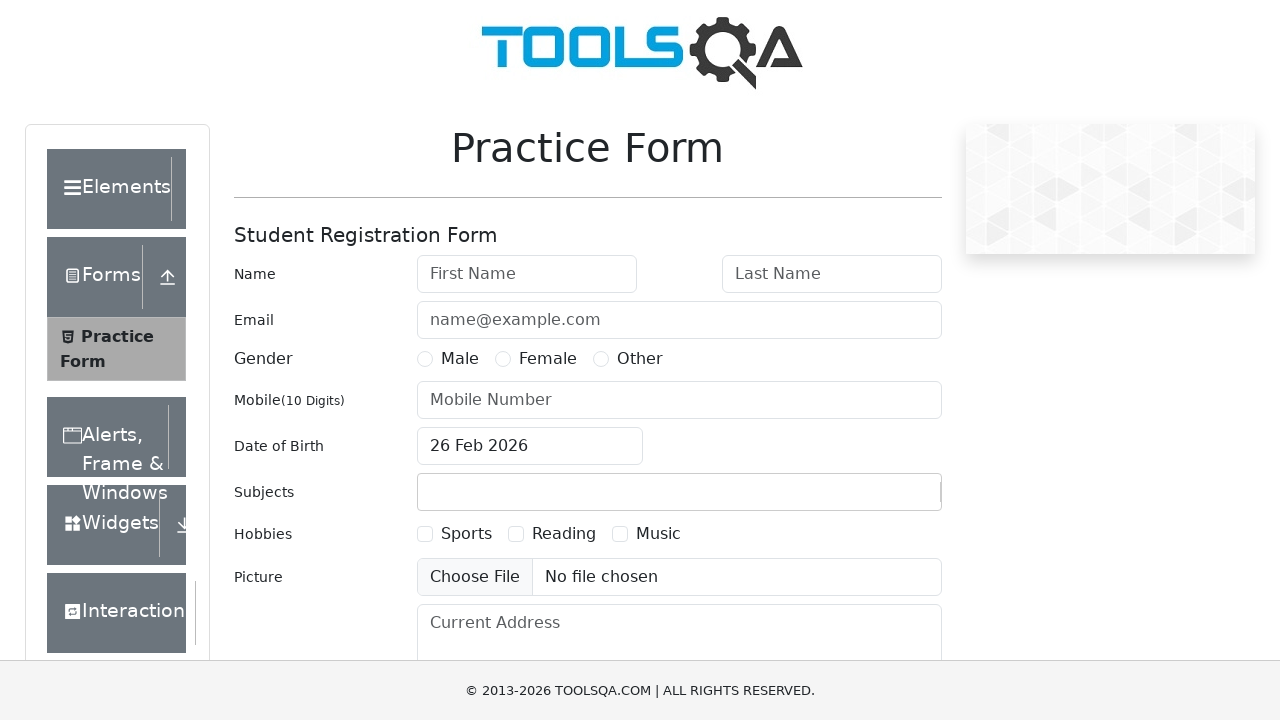

Located state dropdown element
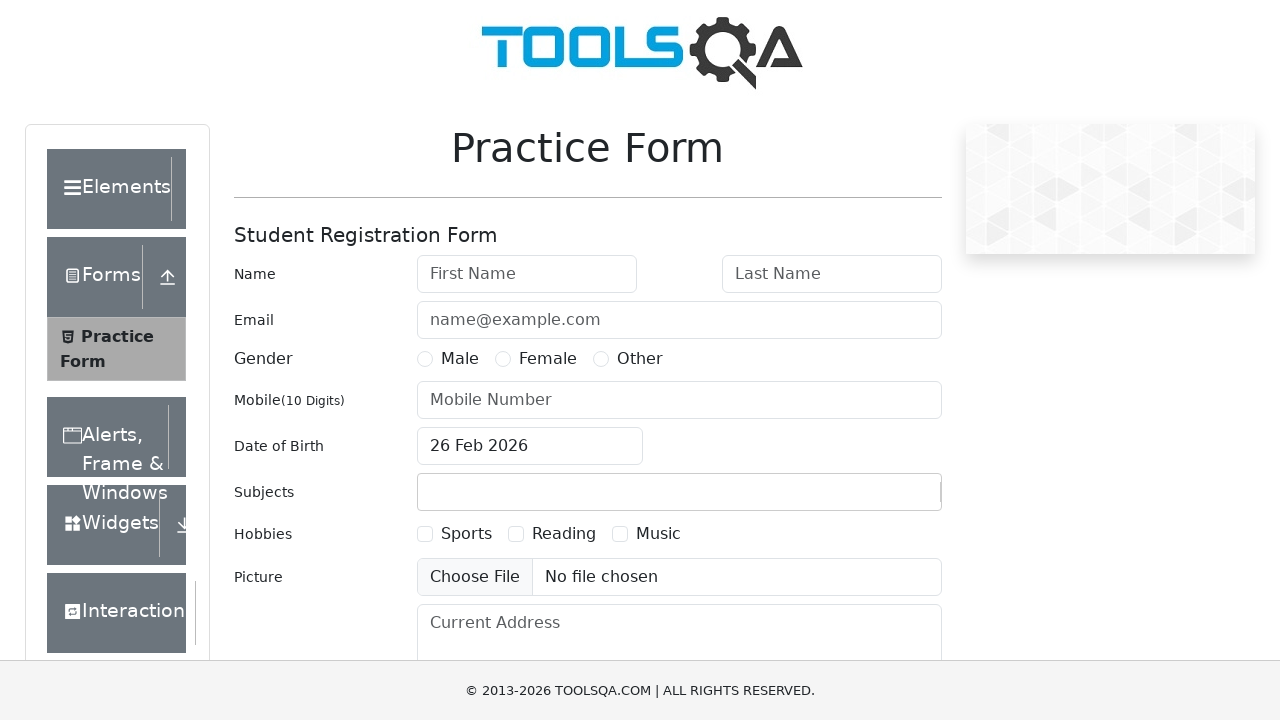

Verified state dropdown is enabled
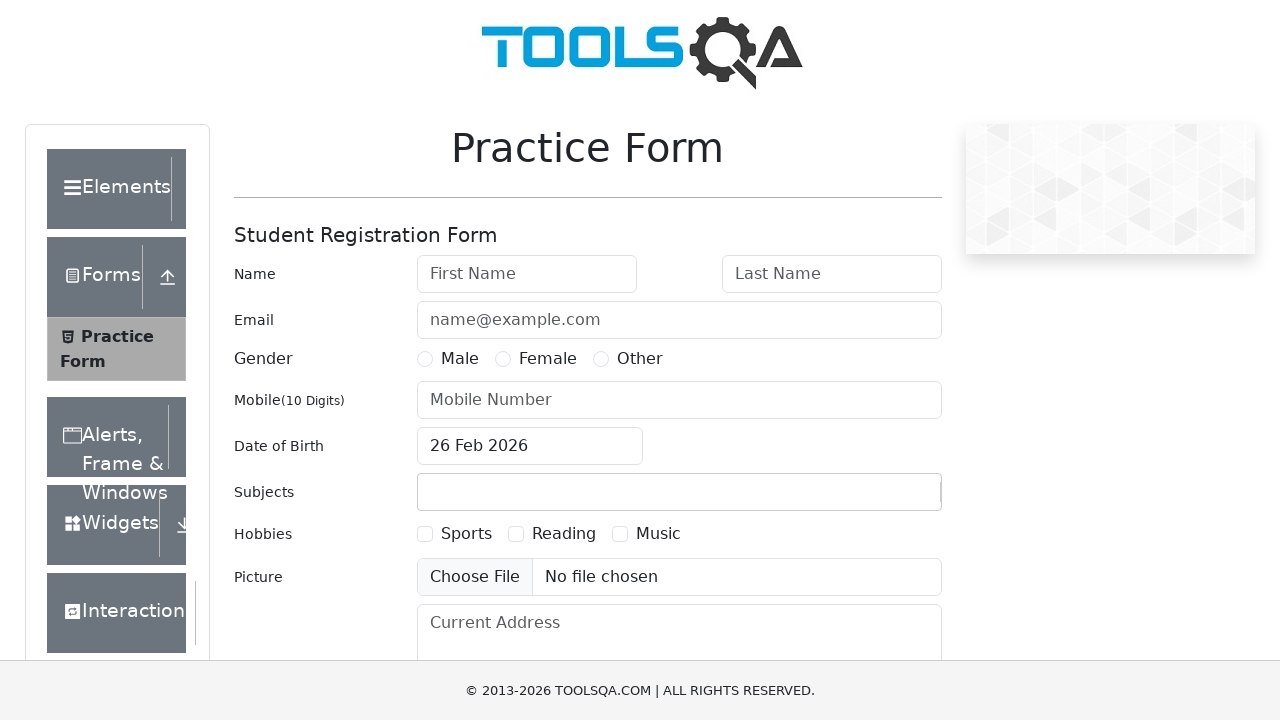

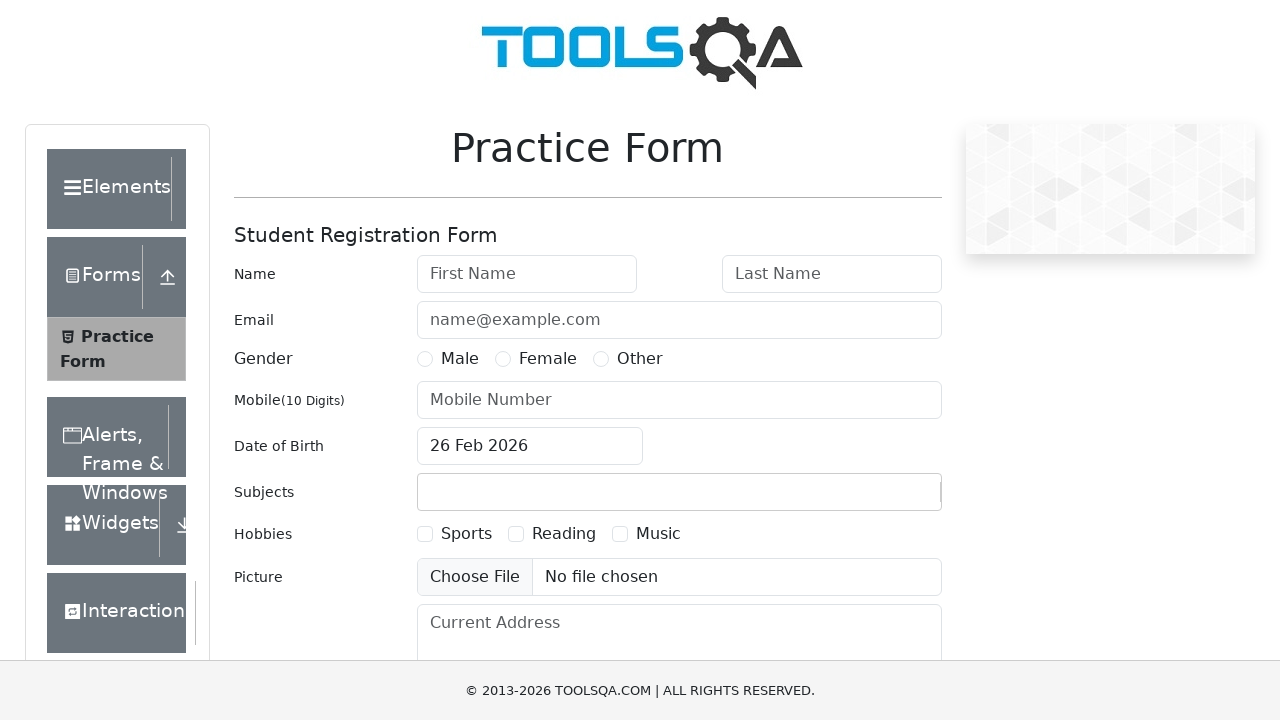